Navigates to JustDial website and waits for the page to load. This is a minimal test that verifies the homepage is accessible.

Starting URL: https://www.justdial.com/

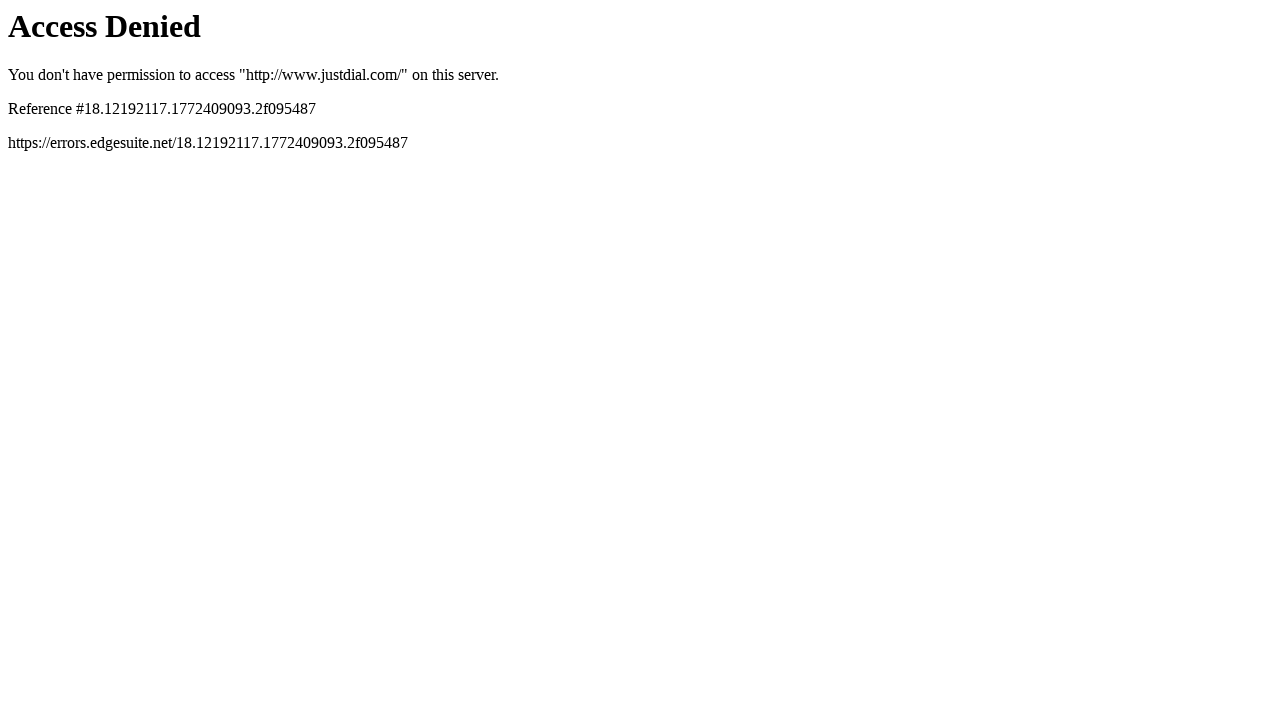

Navigated to JustDial homepage
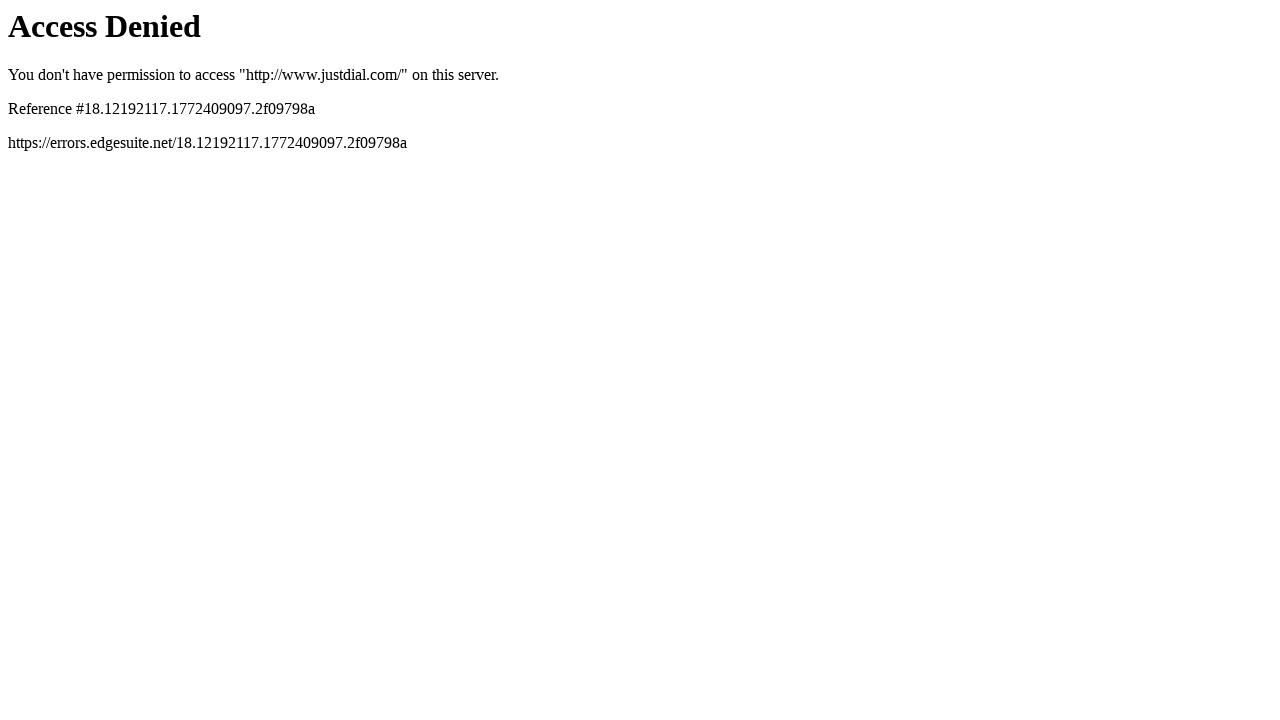

Page DOM content fully loaded
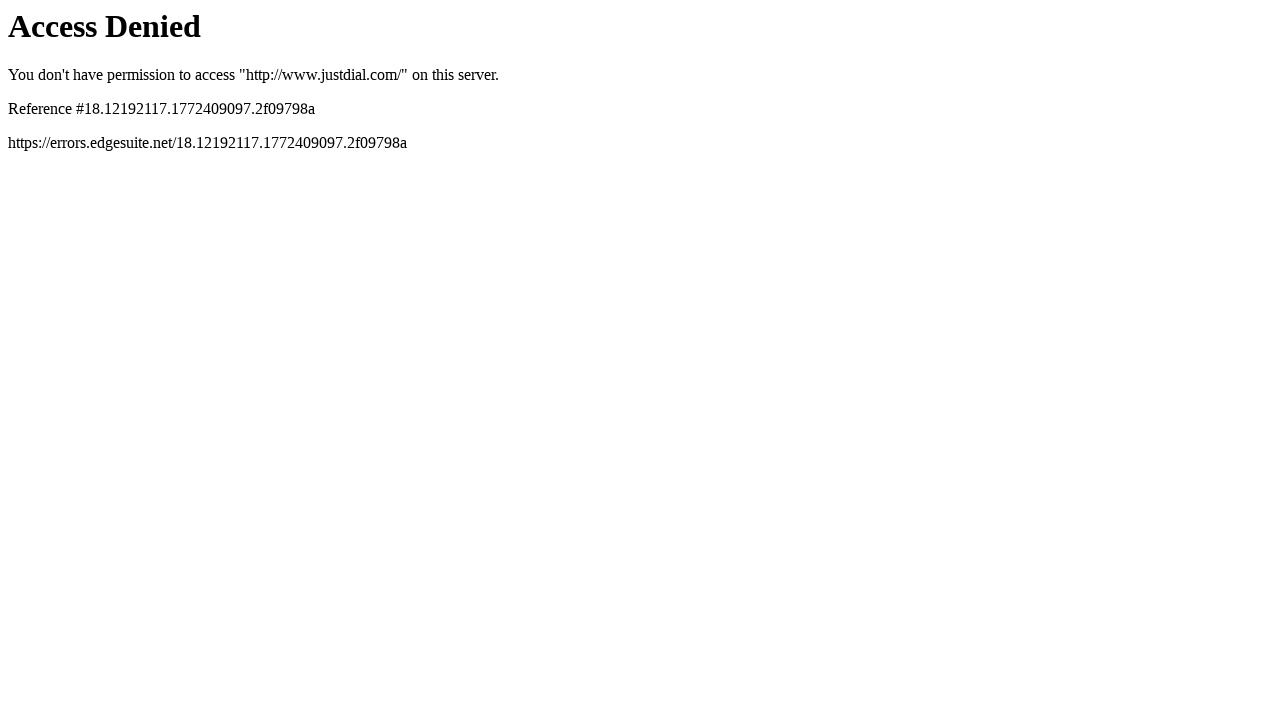

Body element is visible, homepage is accessible
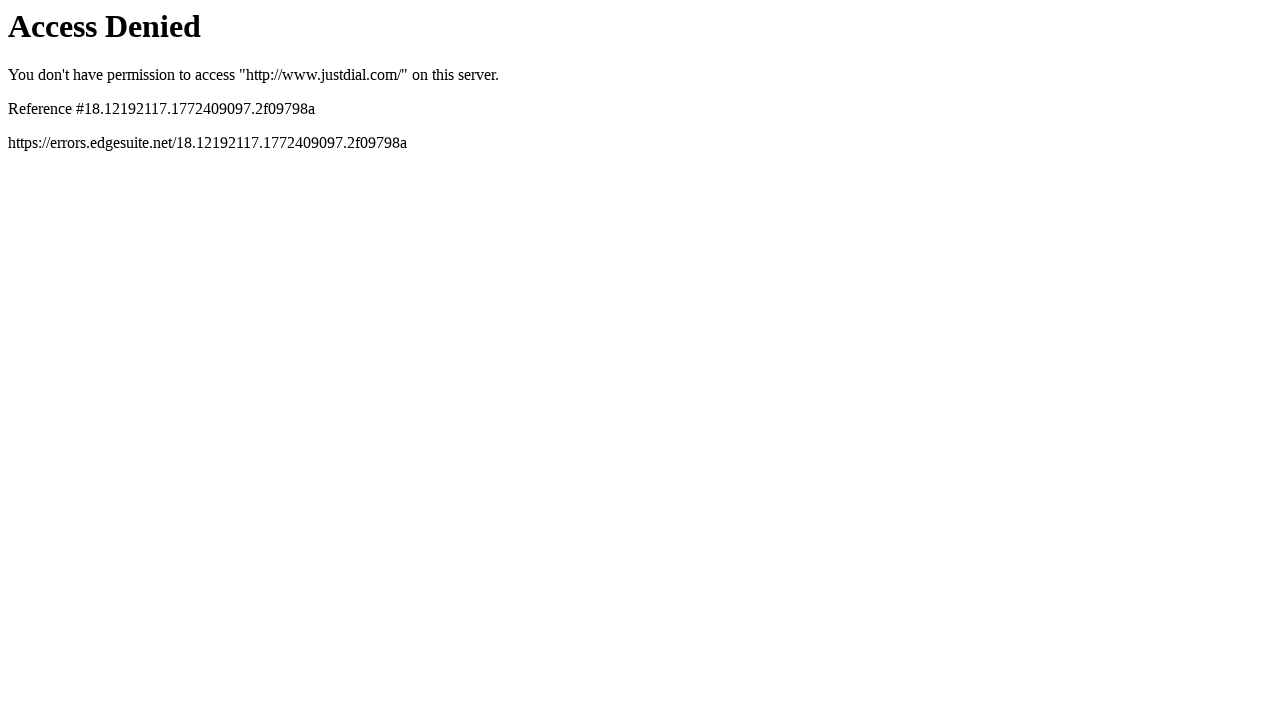

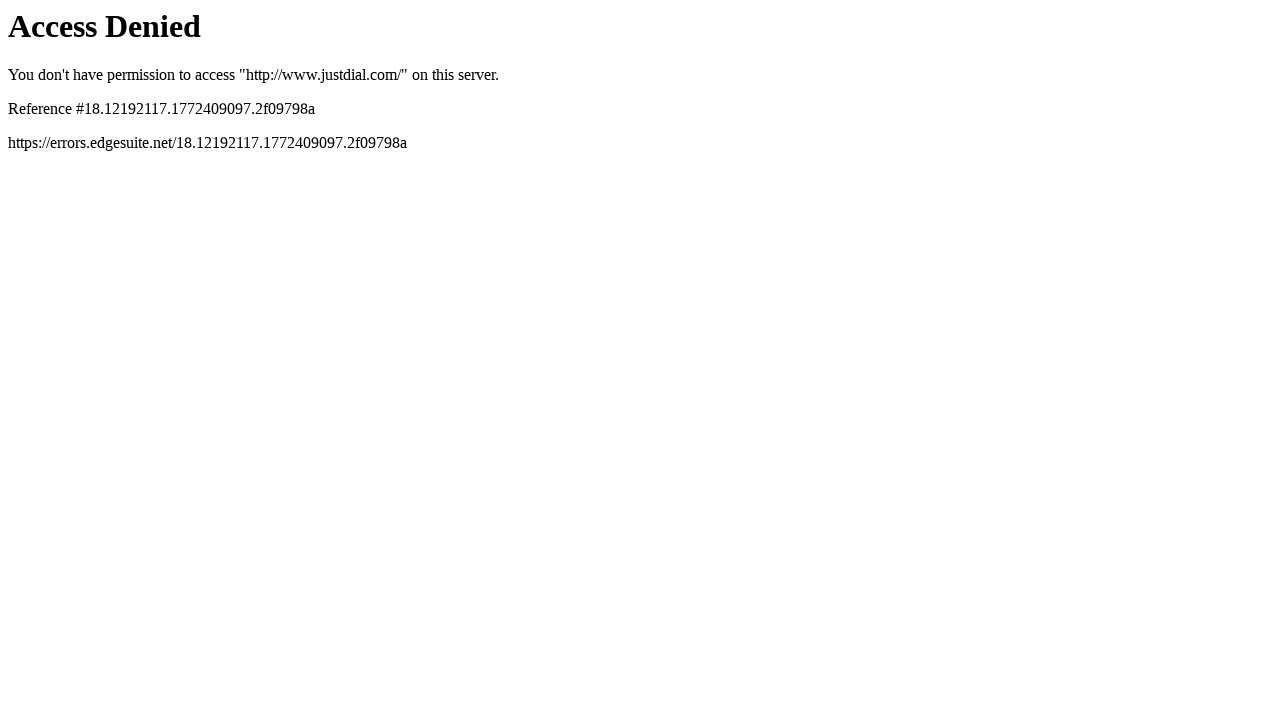